Tests login validation by entering an invalid username and verifying the error message is displayed

Starting URL: https://www.saucedemo.com/

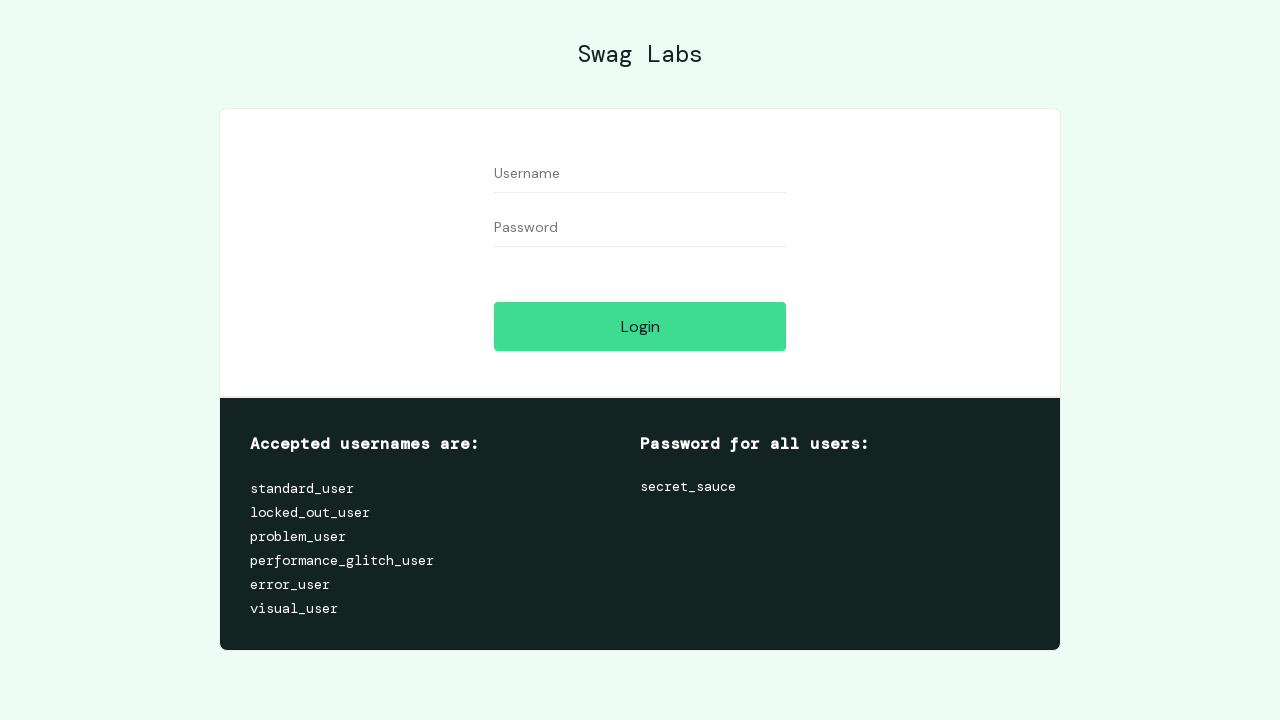

Entered invalid username '12345' in the username field on #user-name
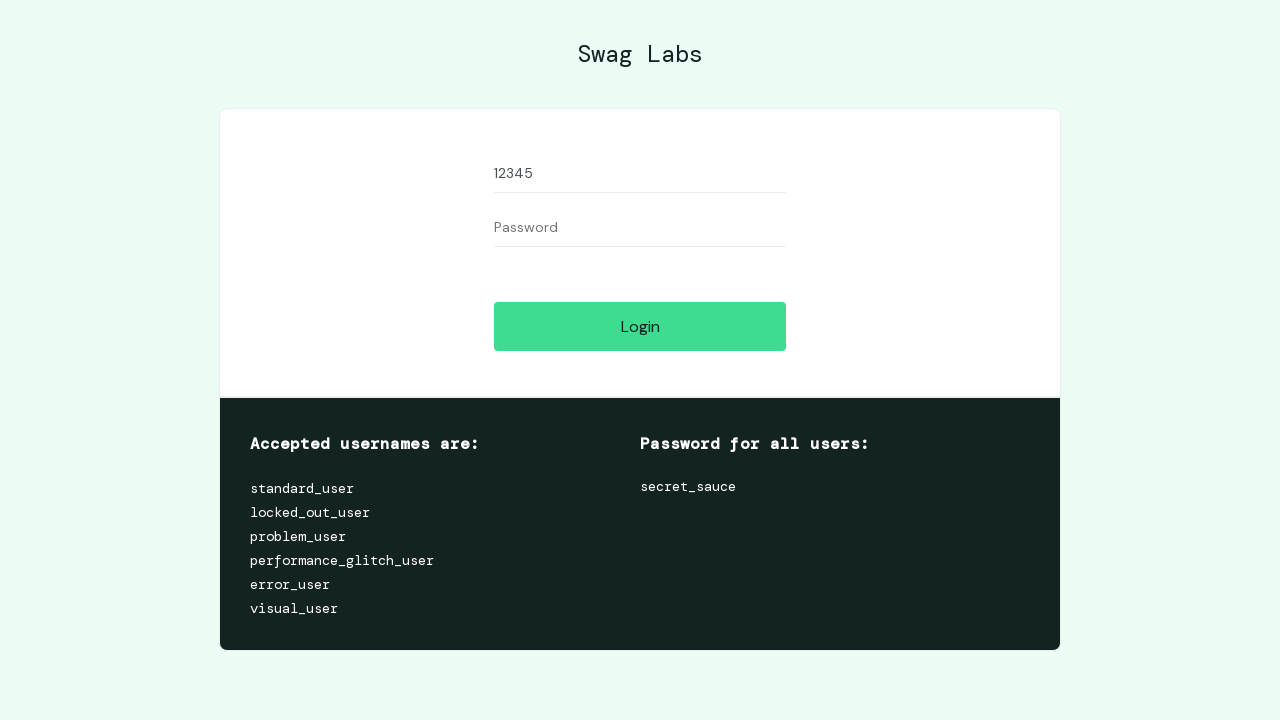

Entered password 'secret_sauce' in the password field on #password
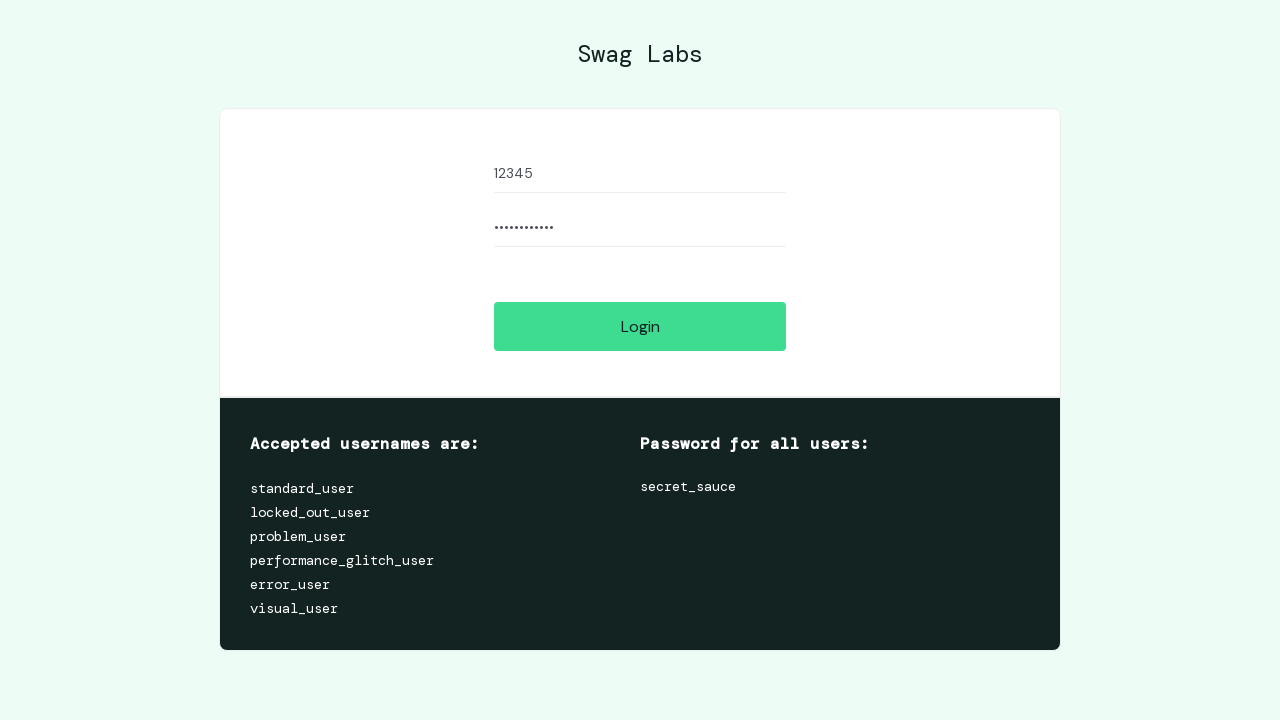

Clicked the login button to attempt authentication with invalid credentials at (640, 326) on #login-button
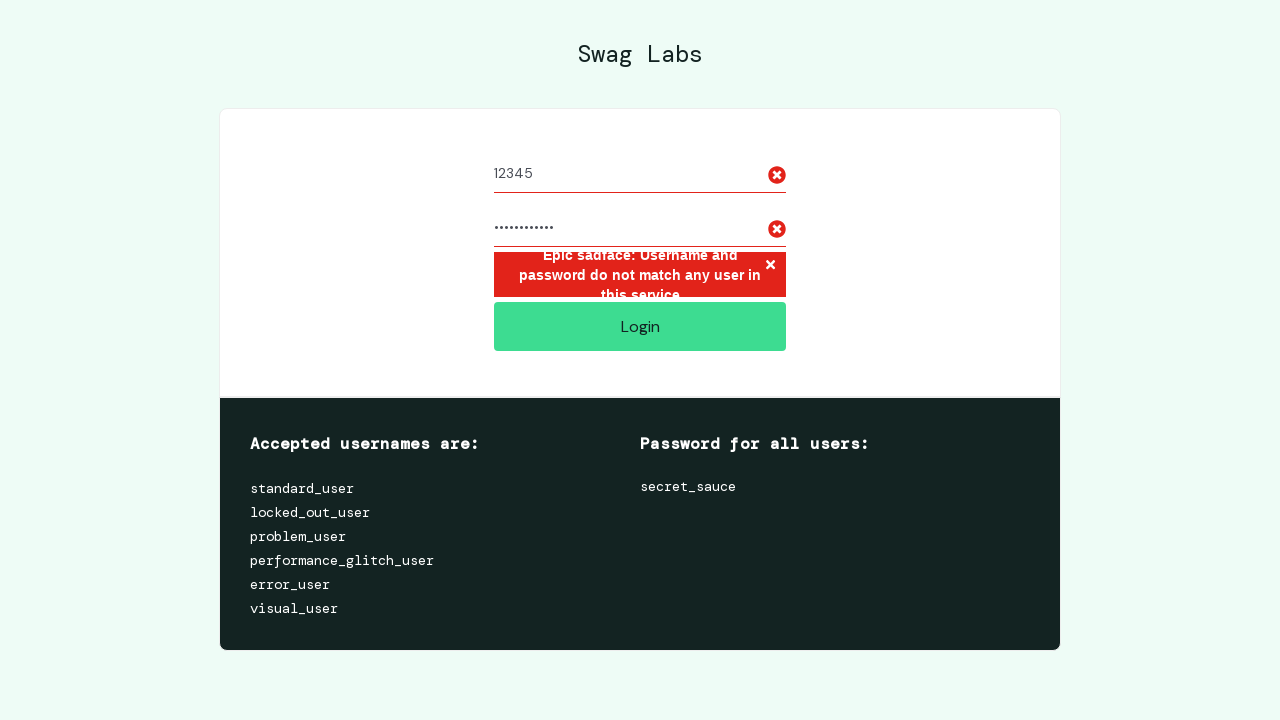

Error message appeared, confirming login validation is working correctly
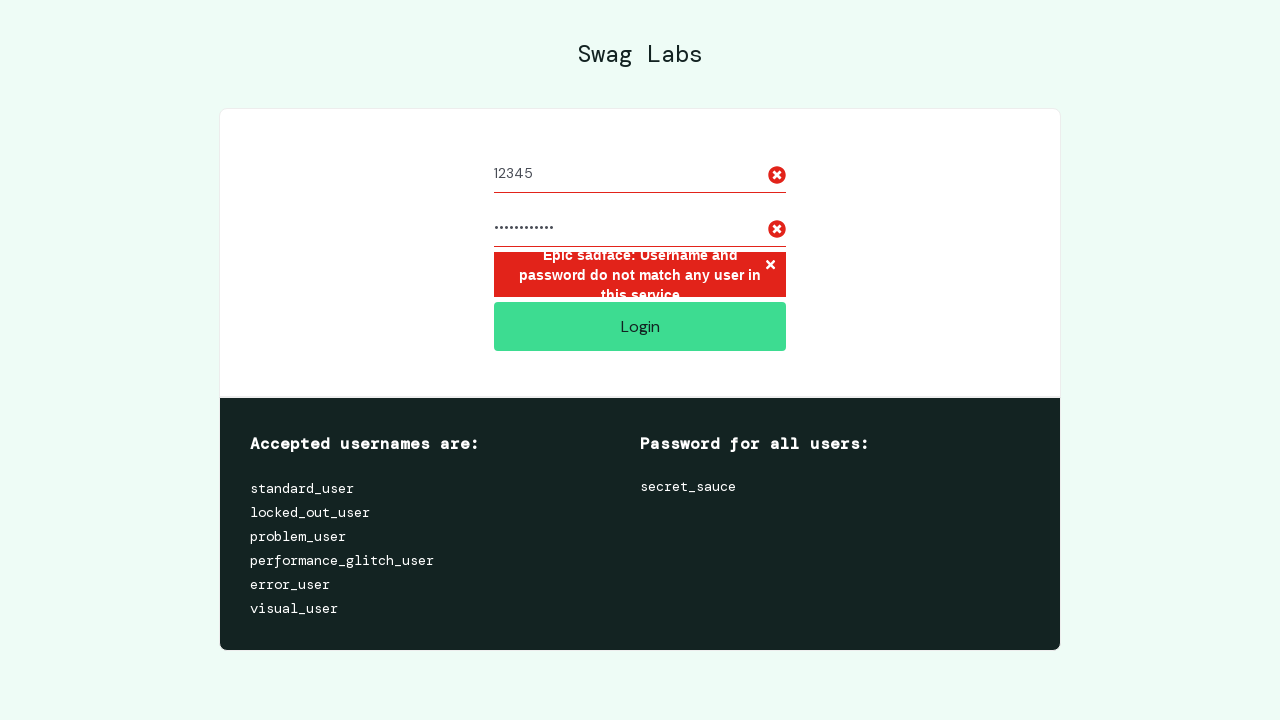

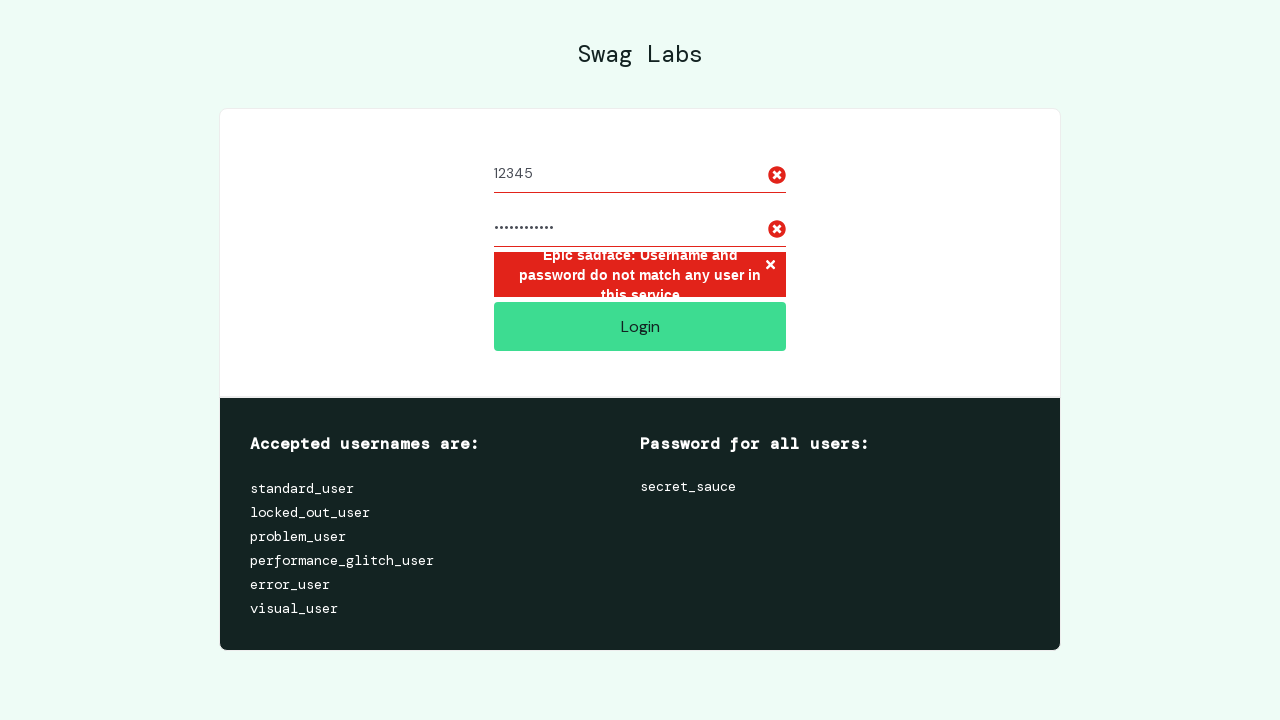